Tests different types of JavaScript alerts on a demo page, including handling alert with text input functionality

Starting URL: https://demo.automationtesting.in/Alerts.html

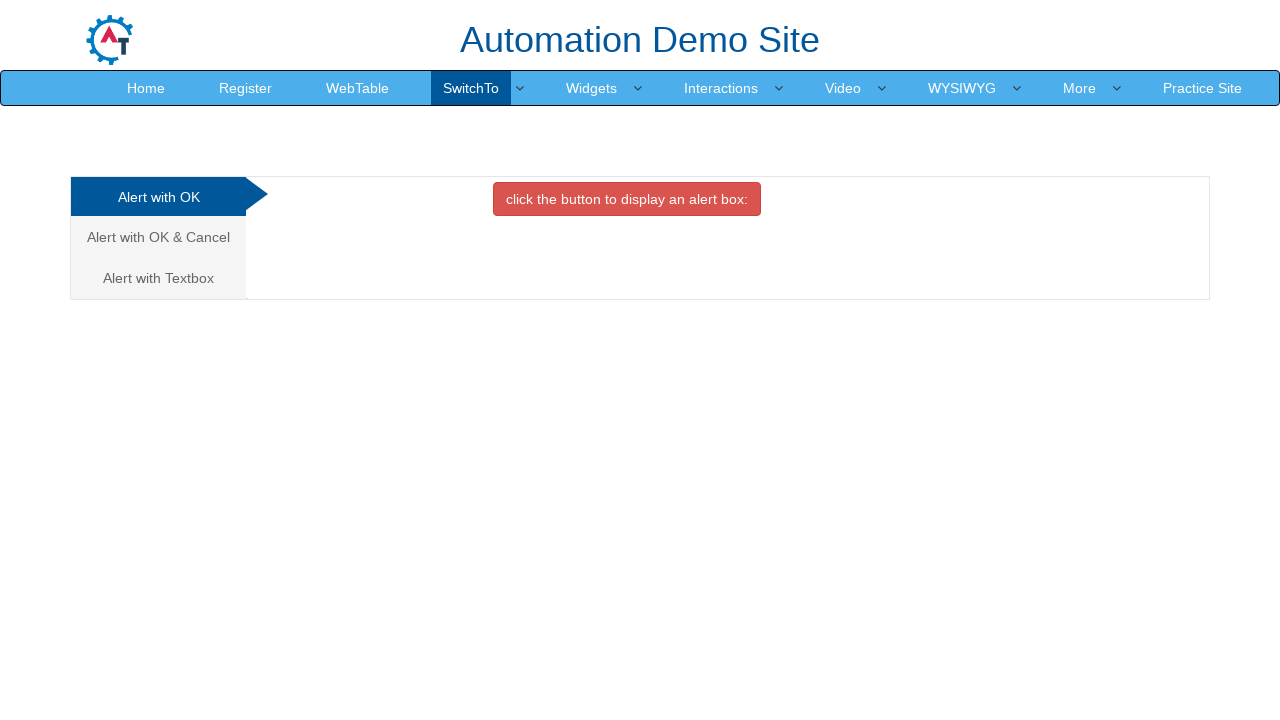

Set viewport size to 1920x1080
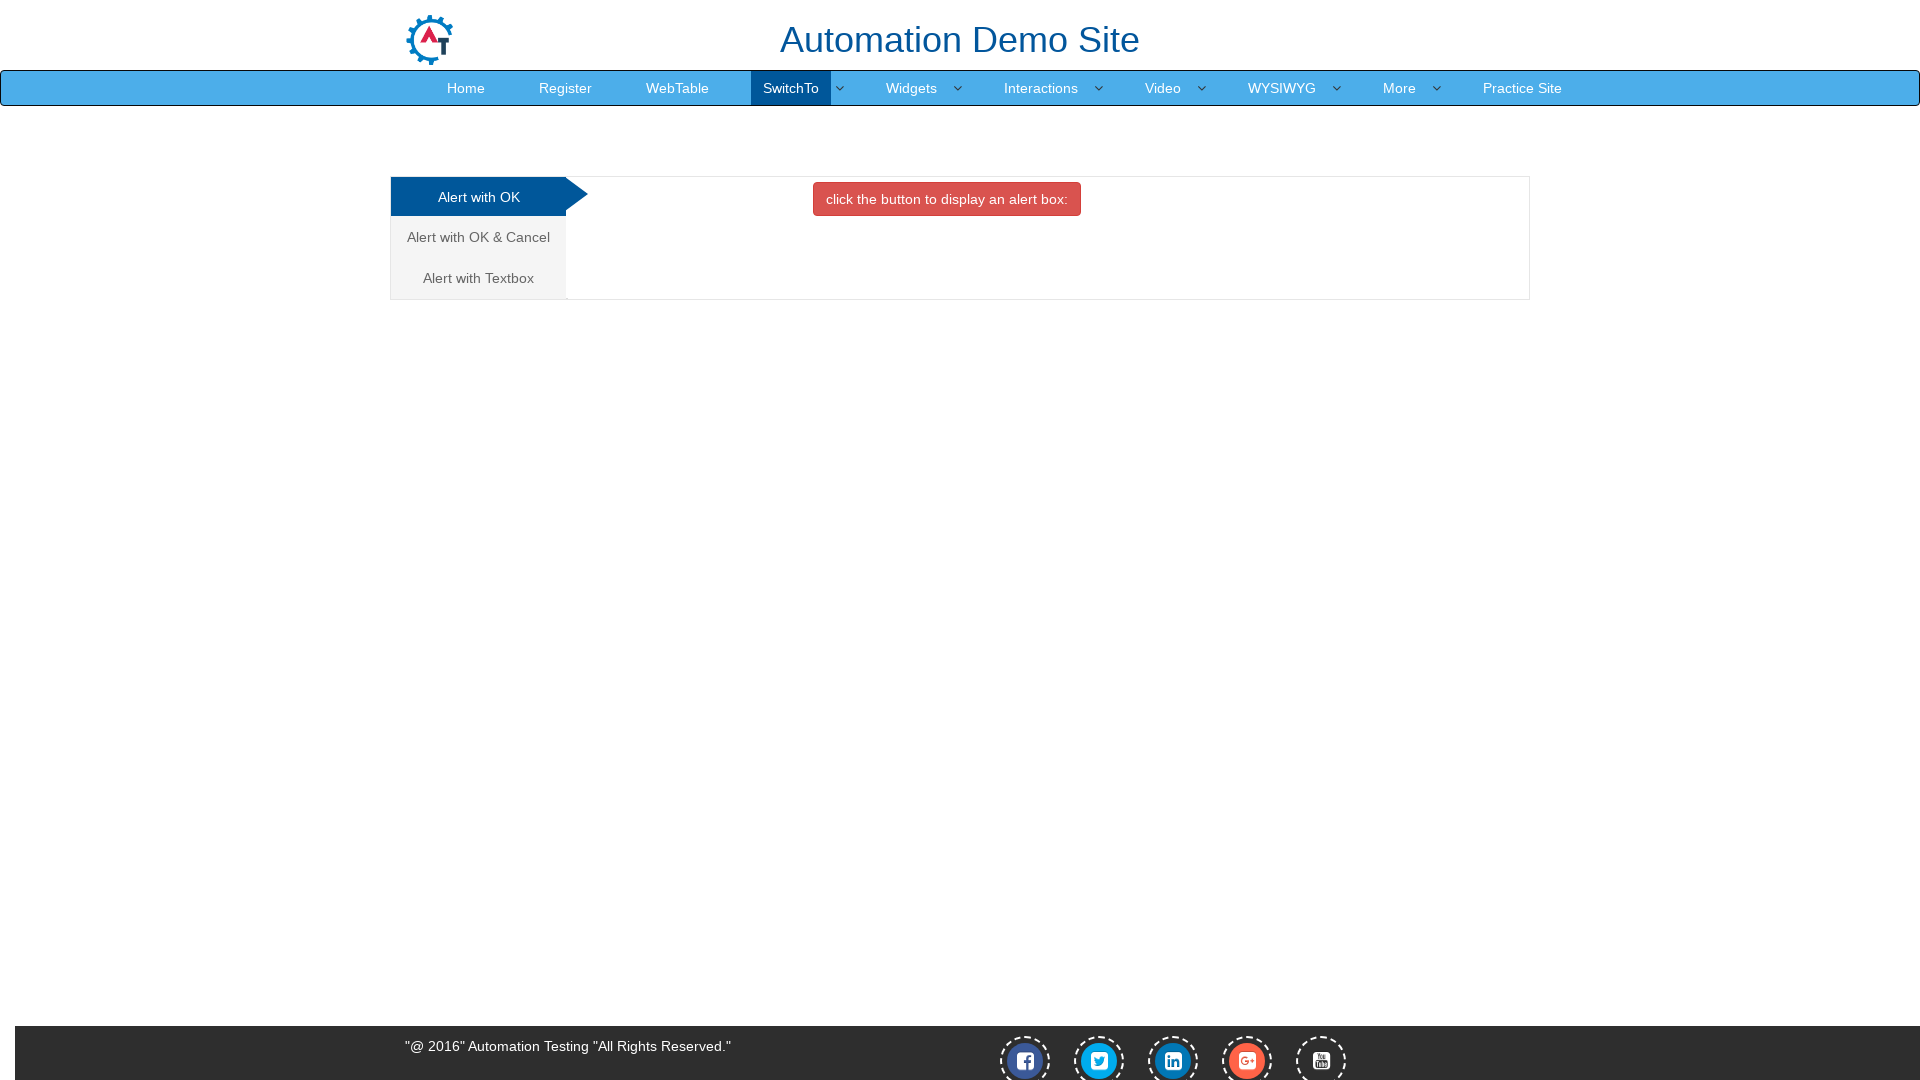

Clicked on the Alert with Textbox tab at (478, 278) on xpath=/html/body/div[1]/div/div/div/div[1]/ul/li[3]/a
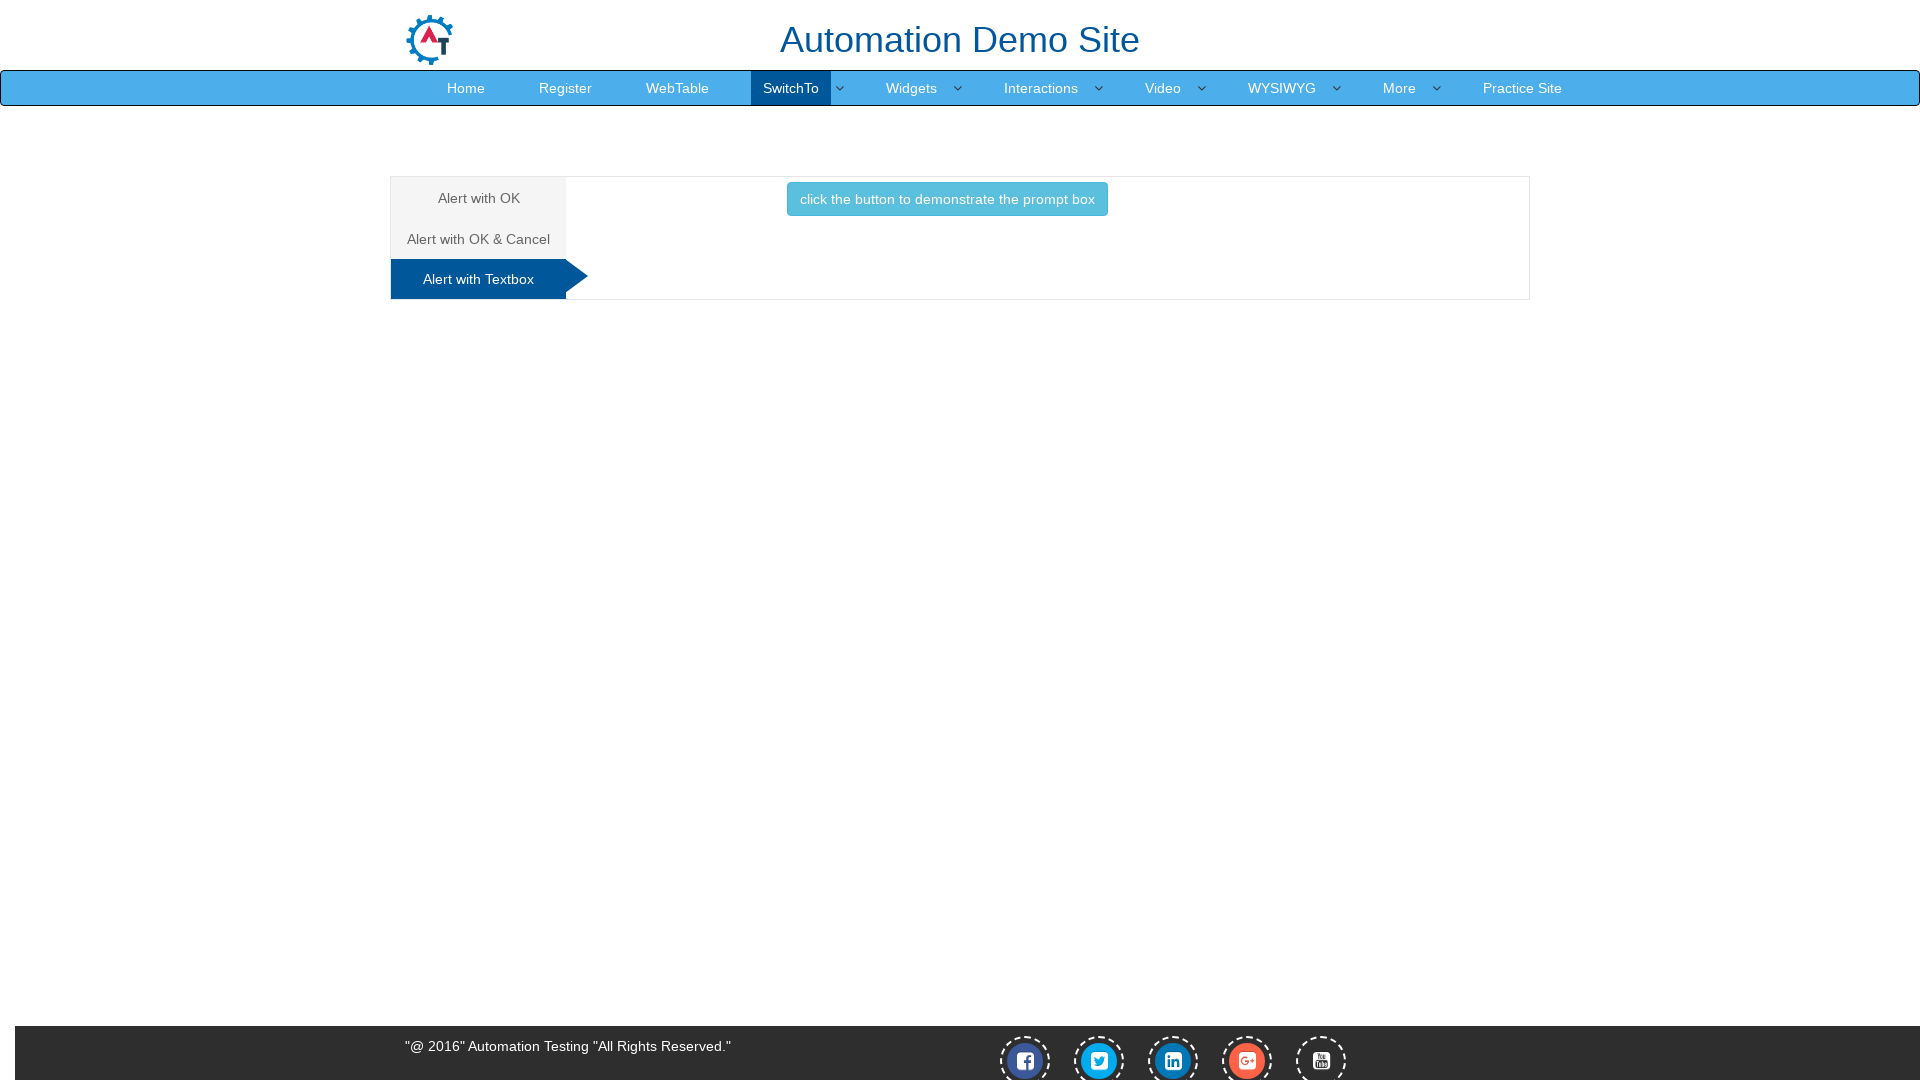

Clicked button to trigger alert with textbox at (947, 199) on xpath=//*[@id='Textbox']/button
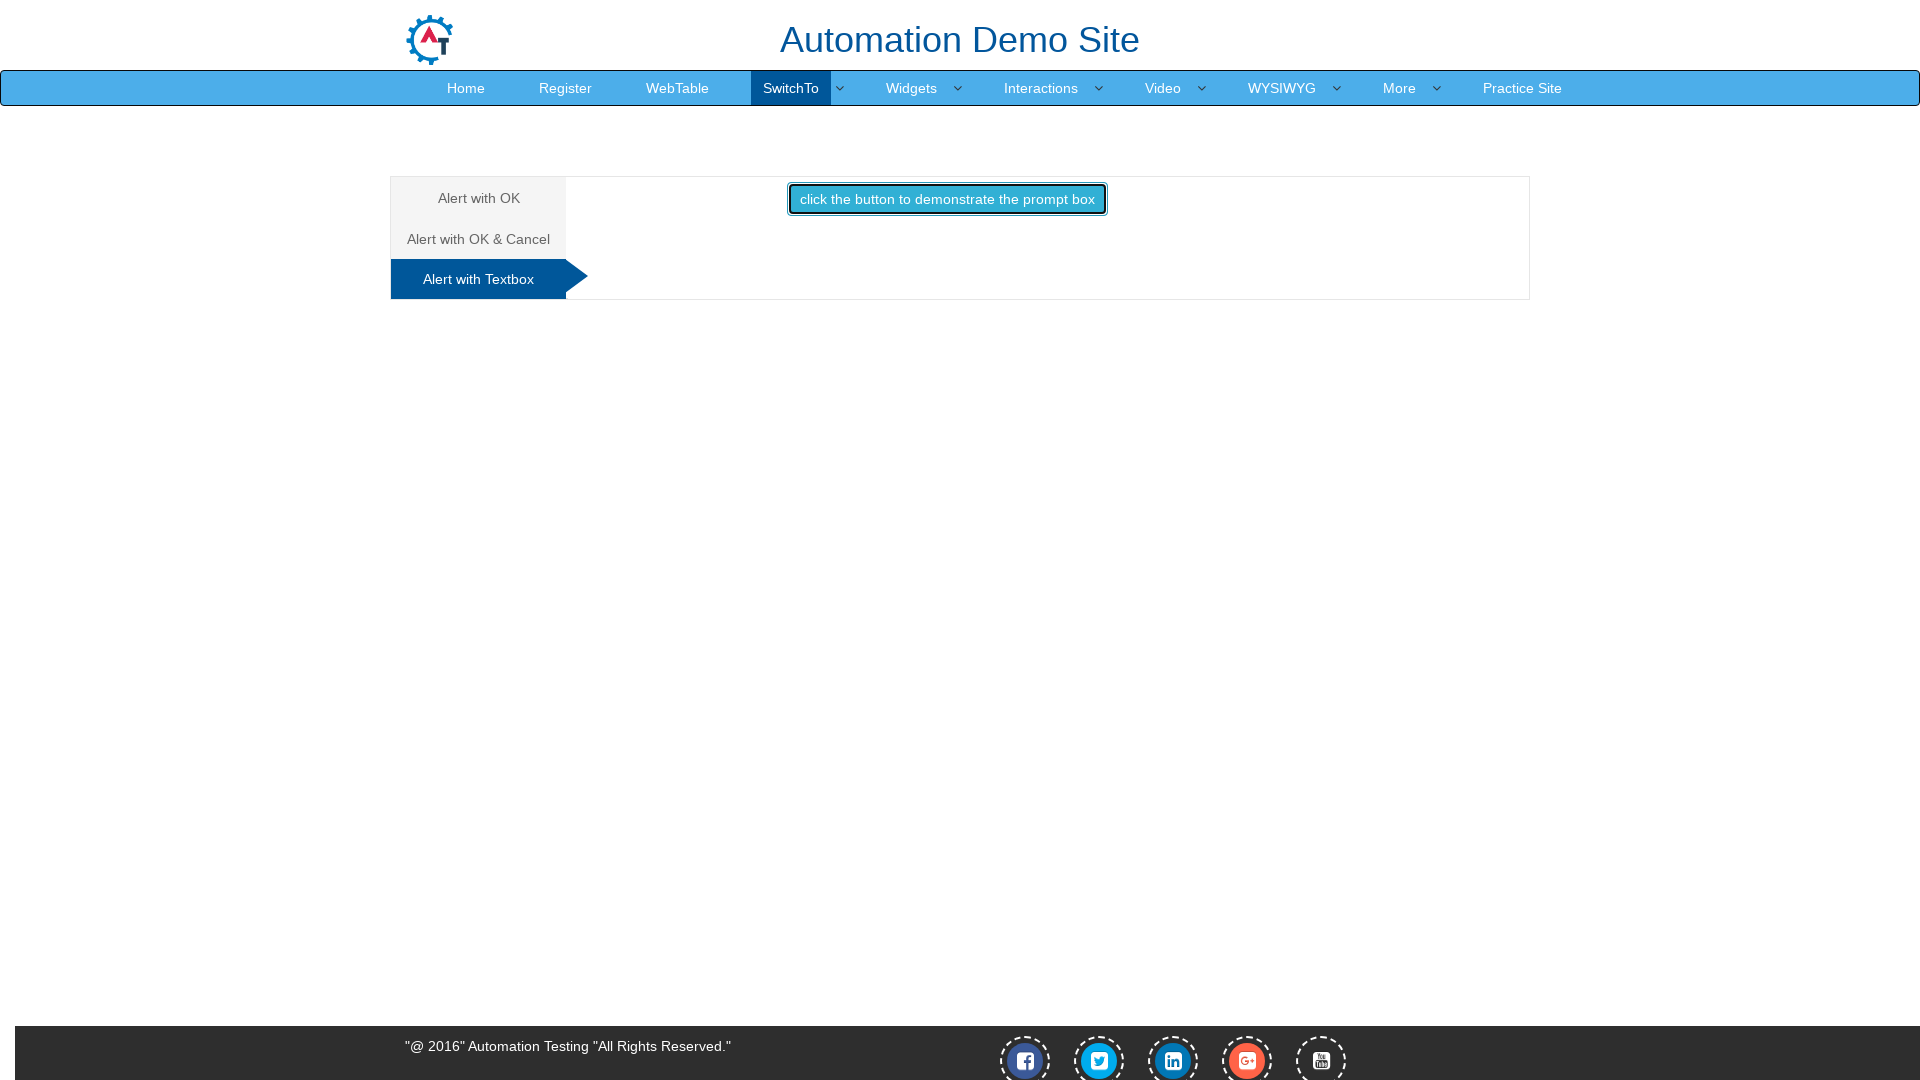

Set up dialog handler to accept prompt with text 'sweta'
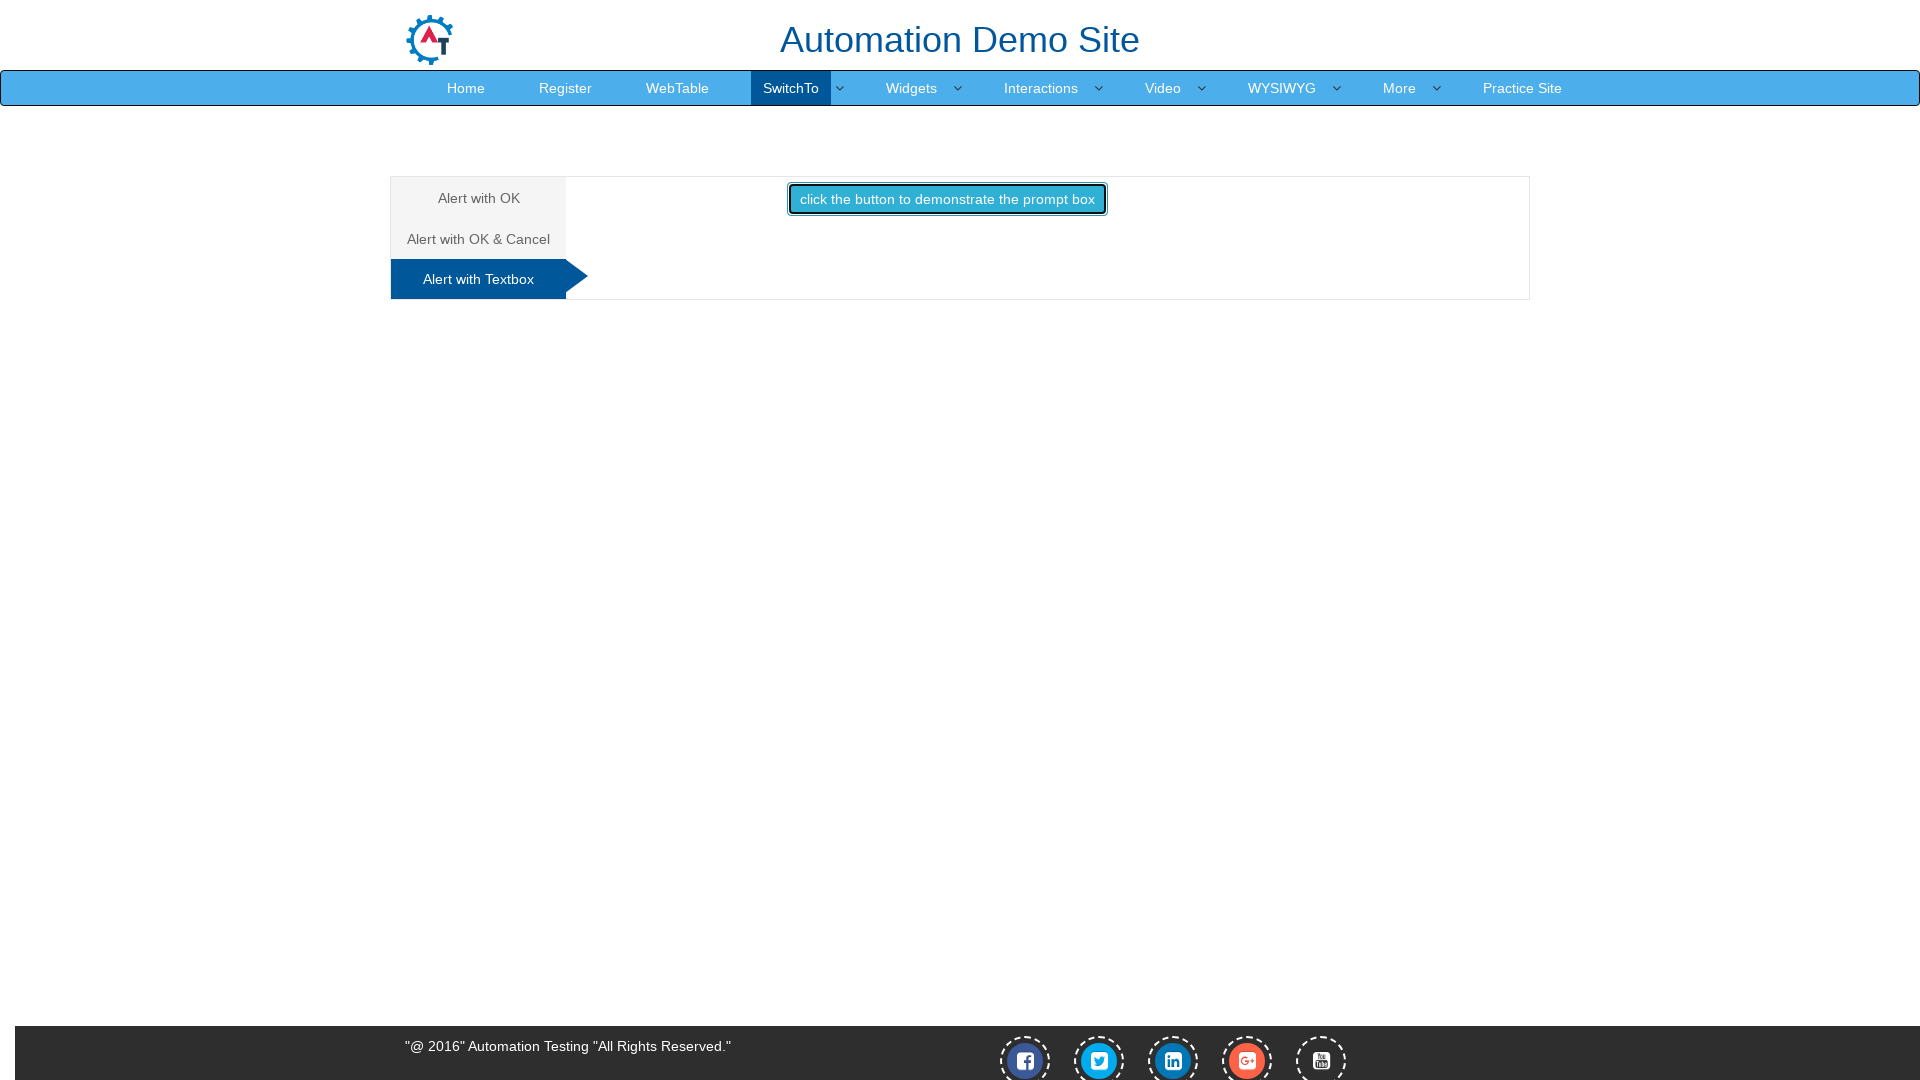

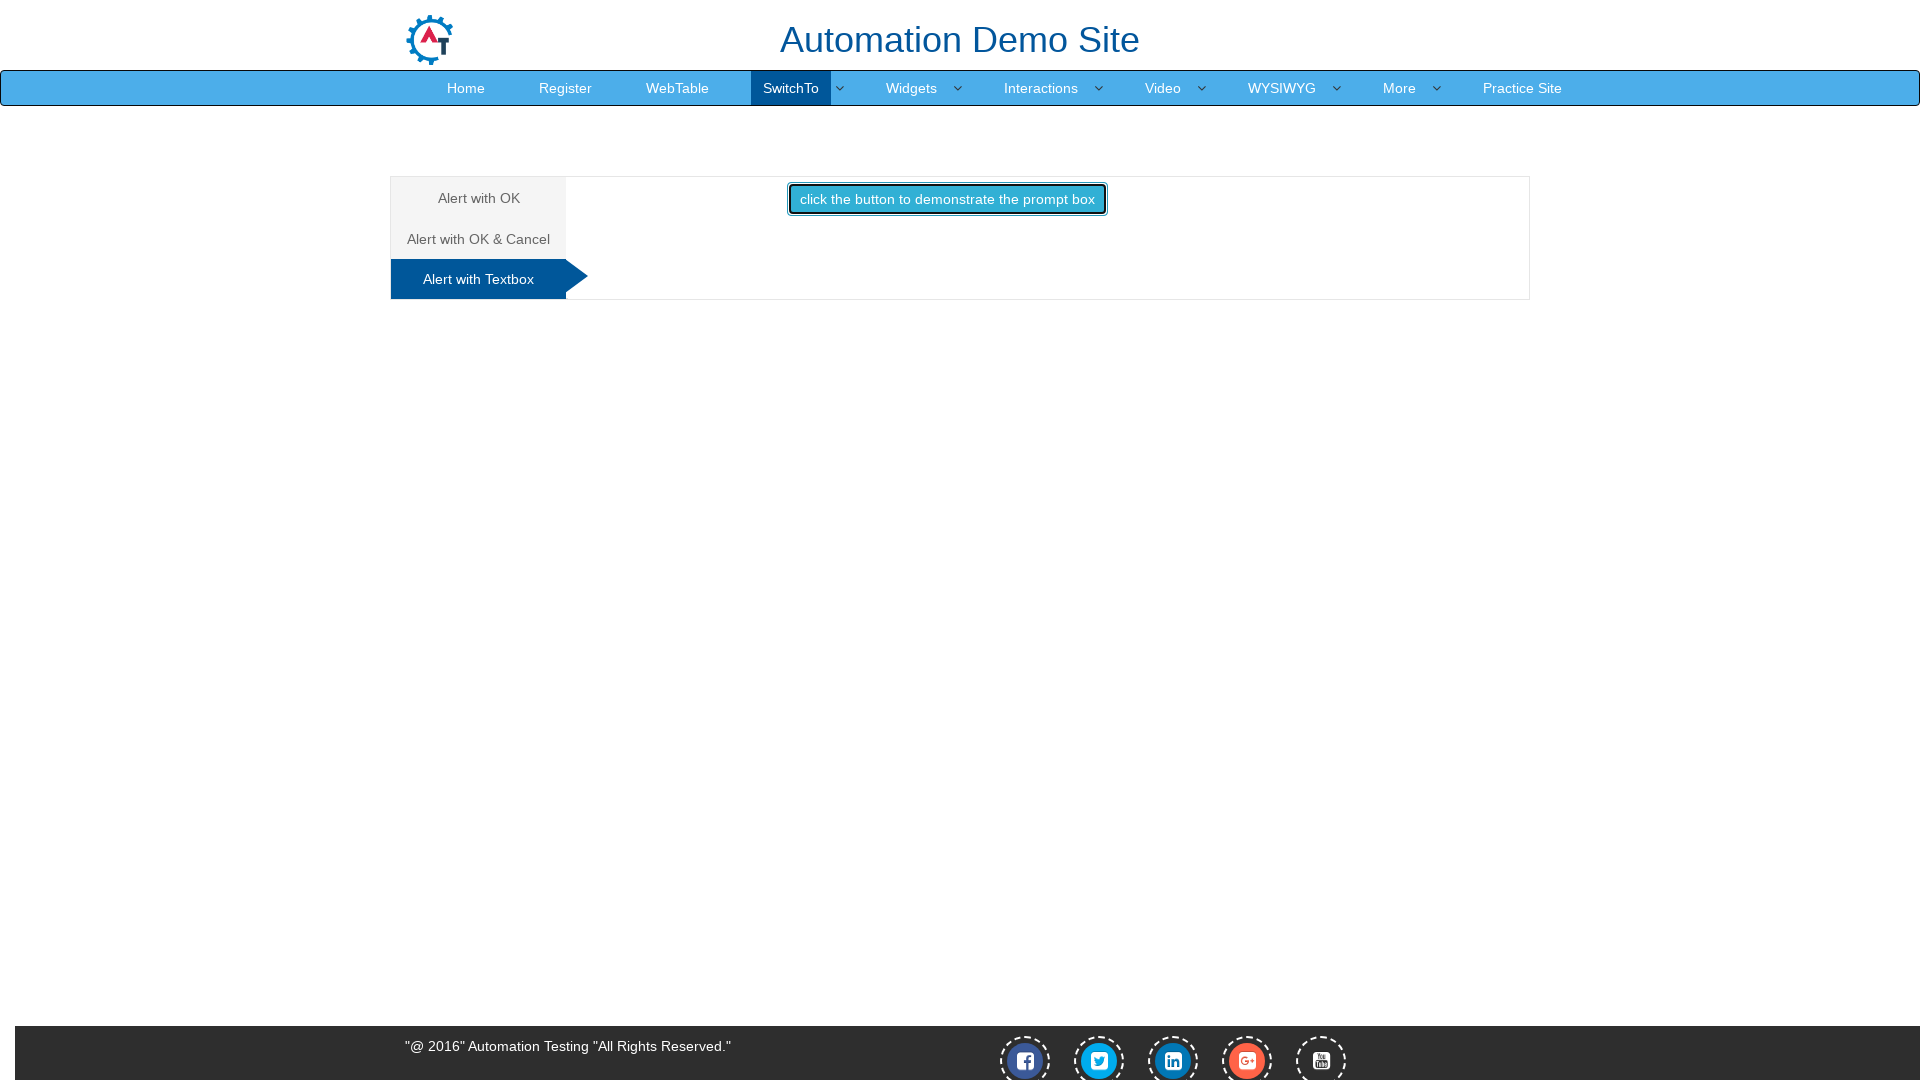